Tests the deck image generator tool by submitting a Pokemon TCG decklist to the form and waiting for the card images to load

Starting URL: https://limitlesstcg.com/tools/imggen

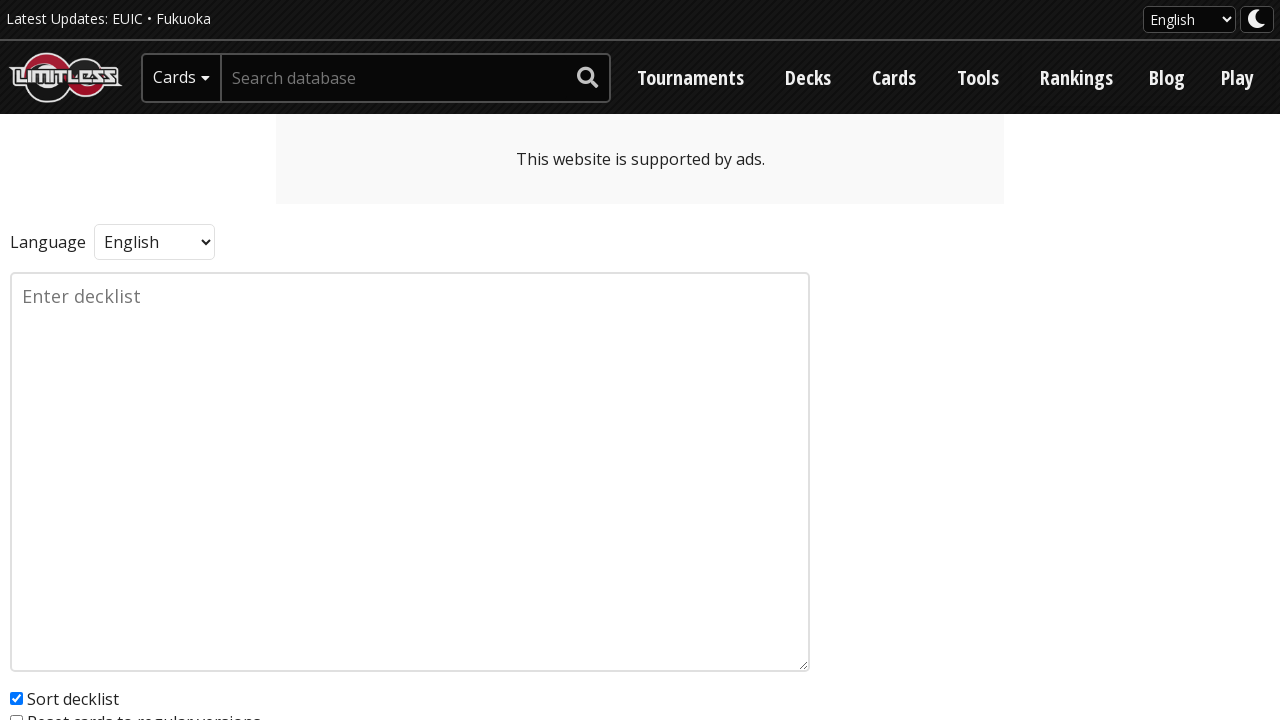

Cleared the decklist text area on textarea[name='input']
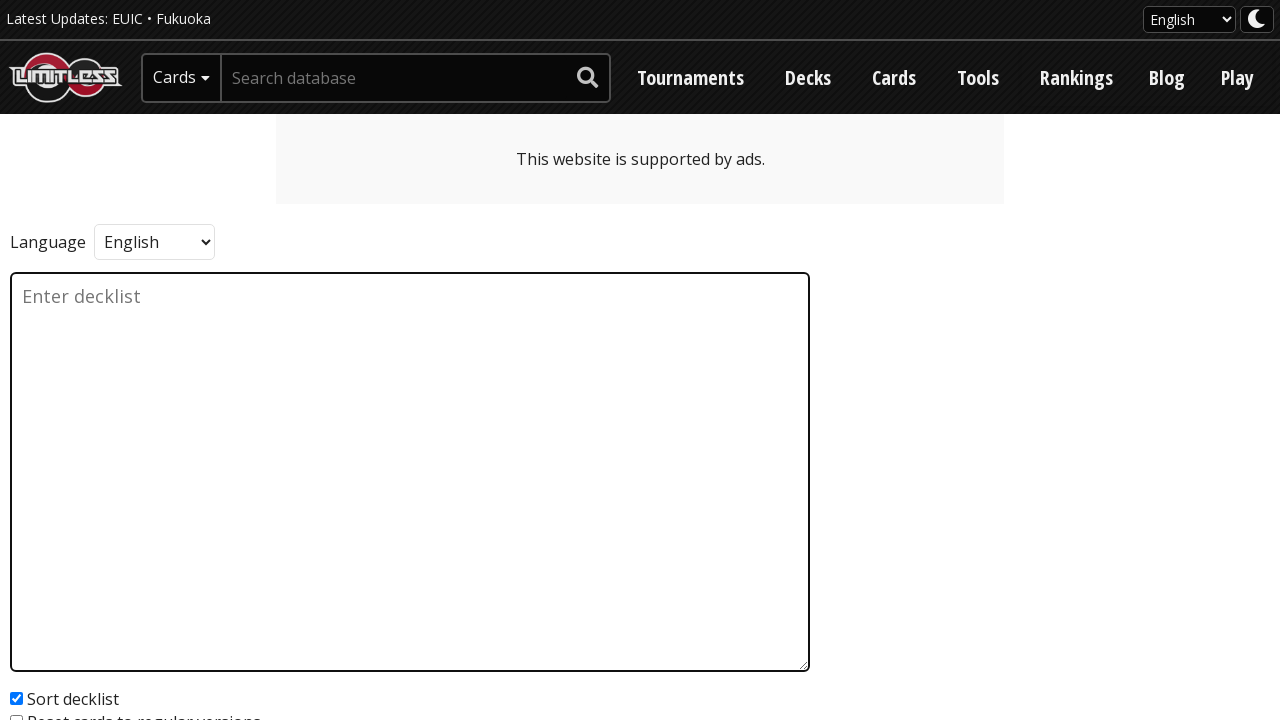

Filled decklist text area with Pokemon TCG decklist on textarea[name='input']
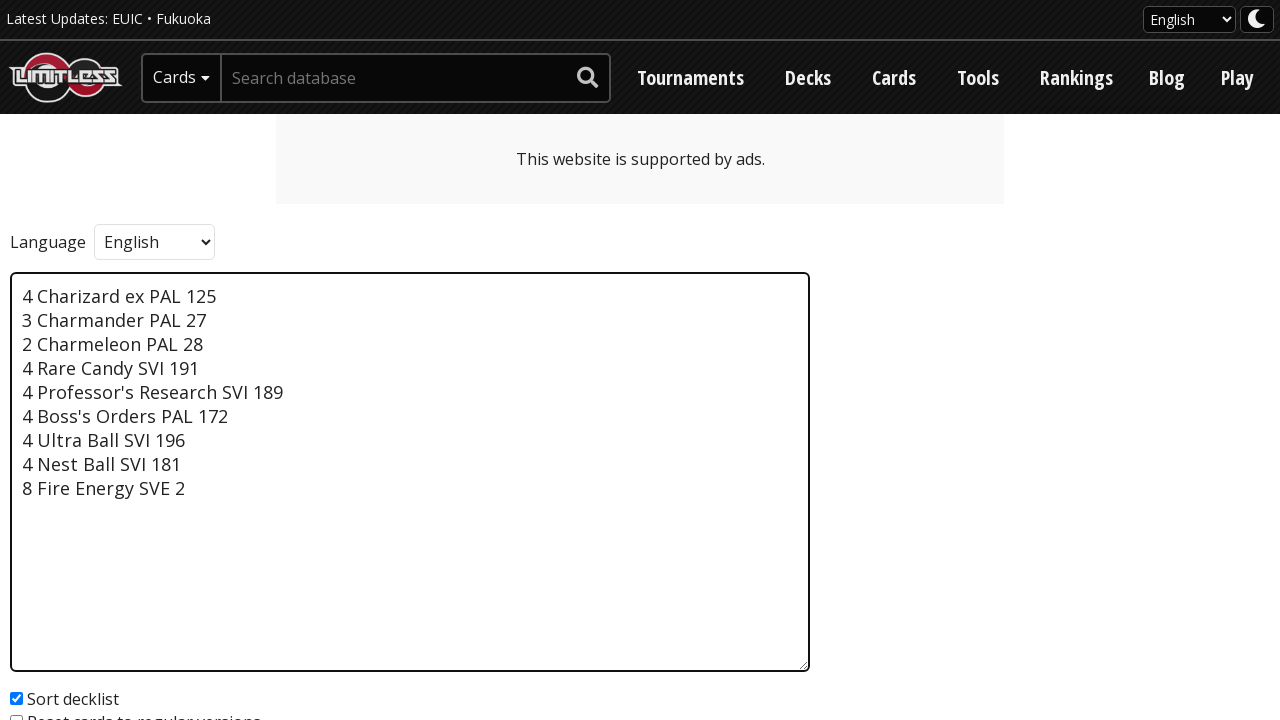

Clicked Submit button to process decklist at (67, 440) on button[type='submit']:has-text('Submit')
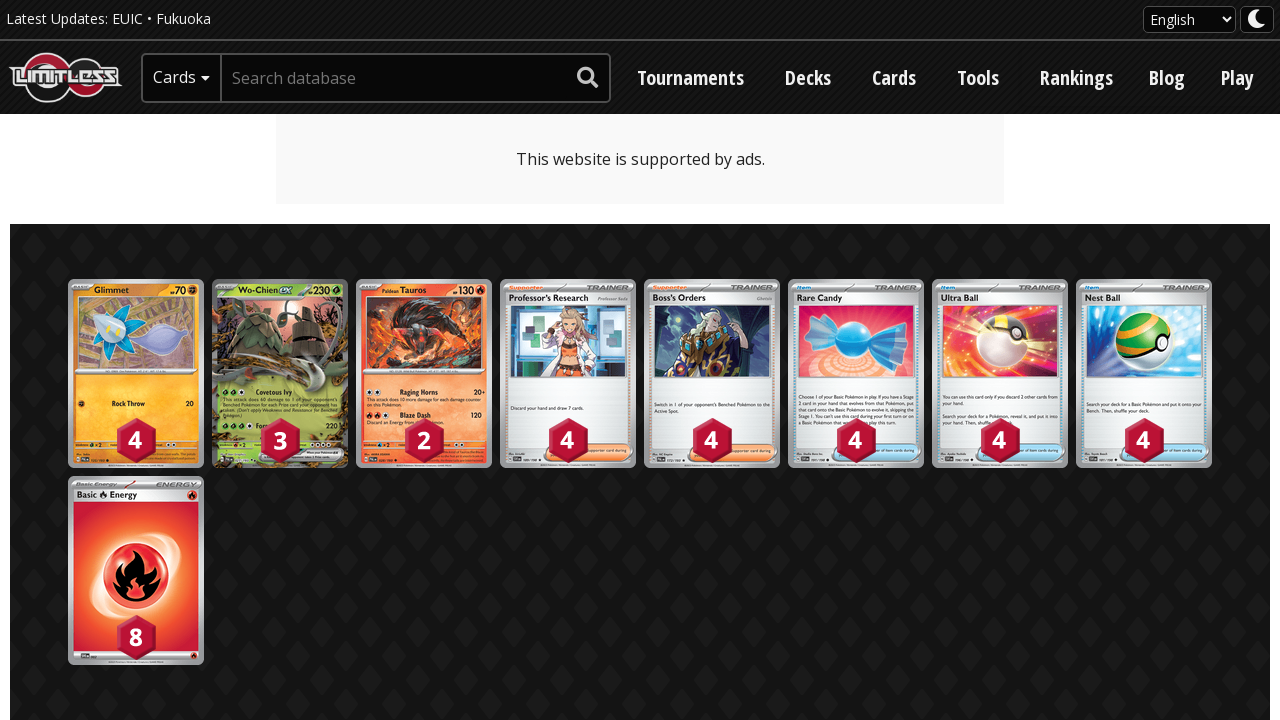

Card images loaded successfully
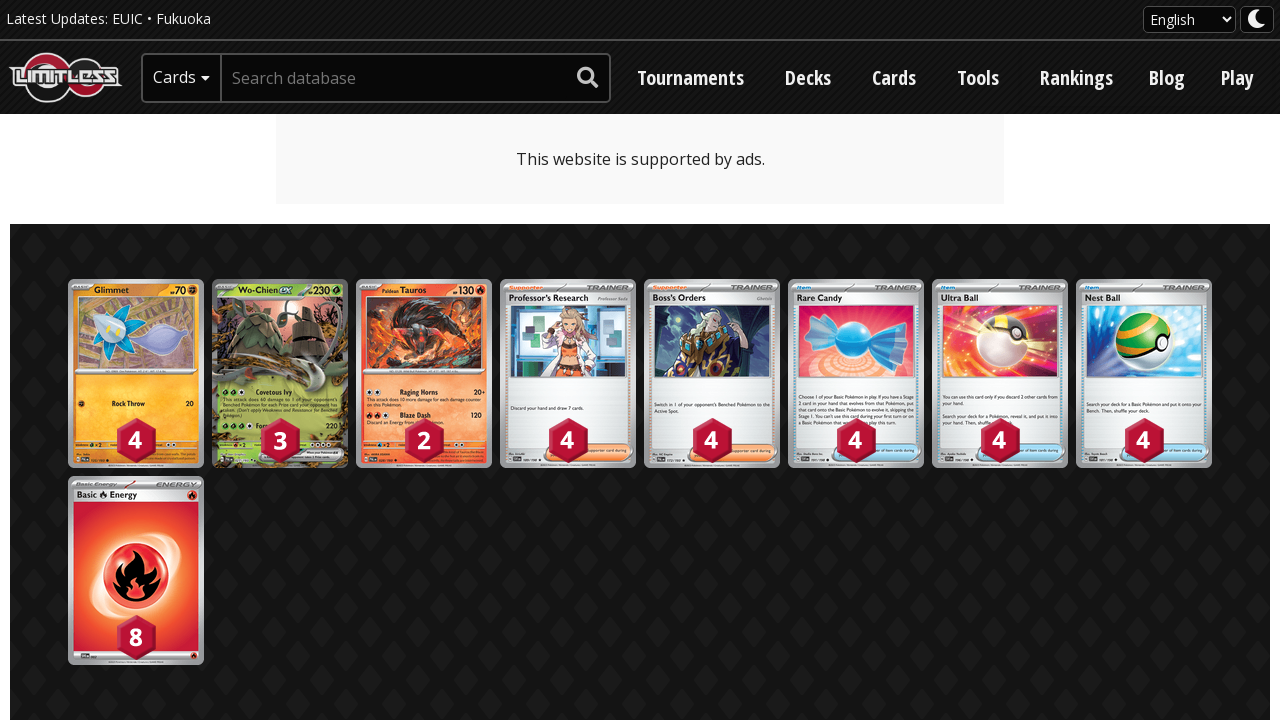

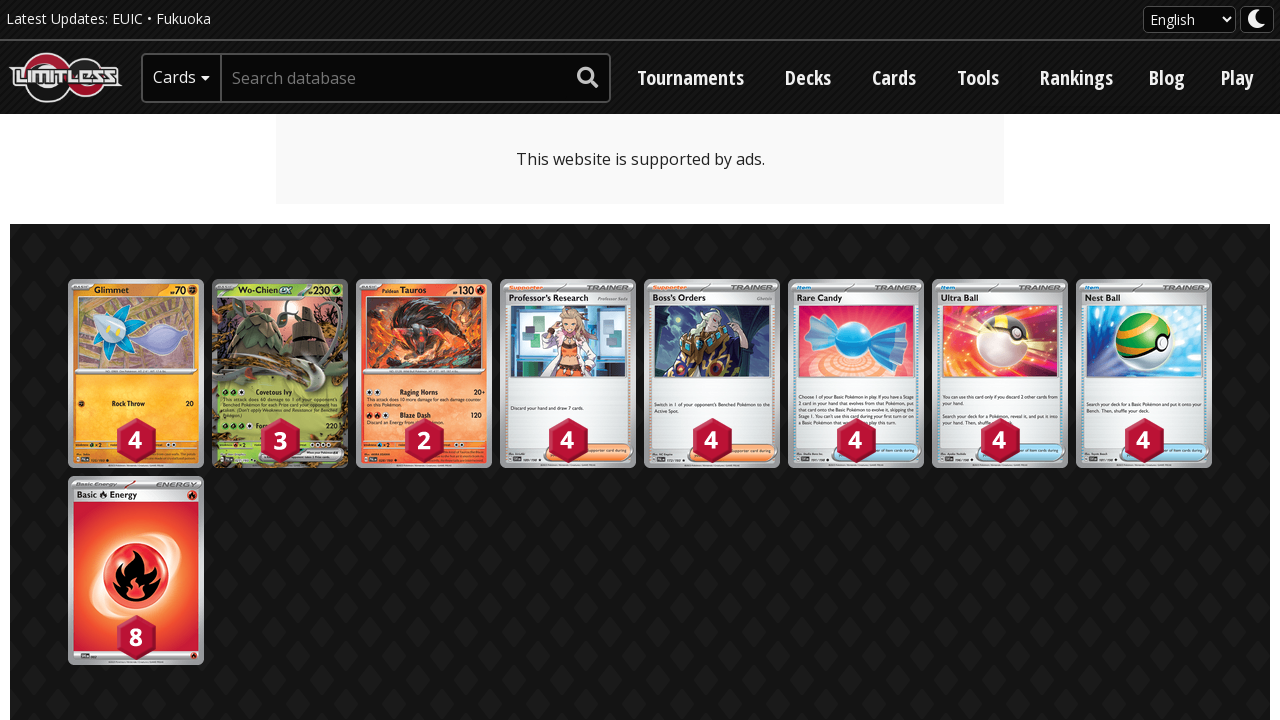